Tests JavaScript alert handling by clicking a button that triggers an alert and accepting it

Starting URL: http://www.tizag.com/javascriptT/javascriptconfirm.php

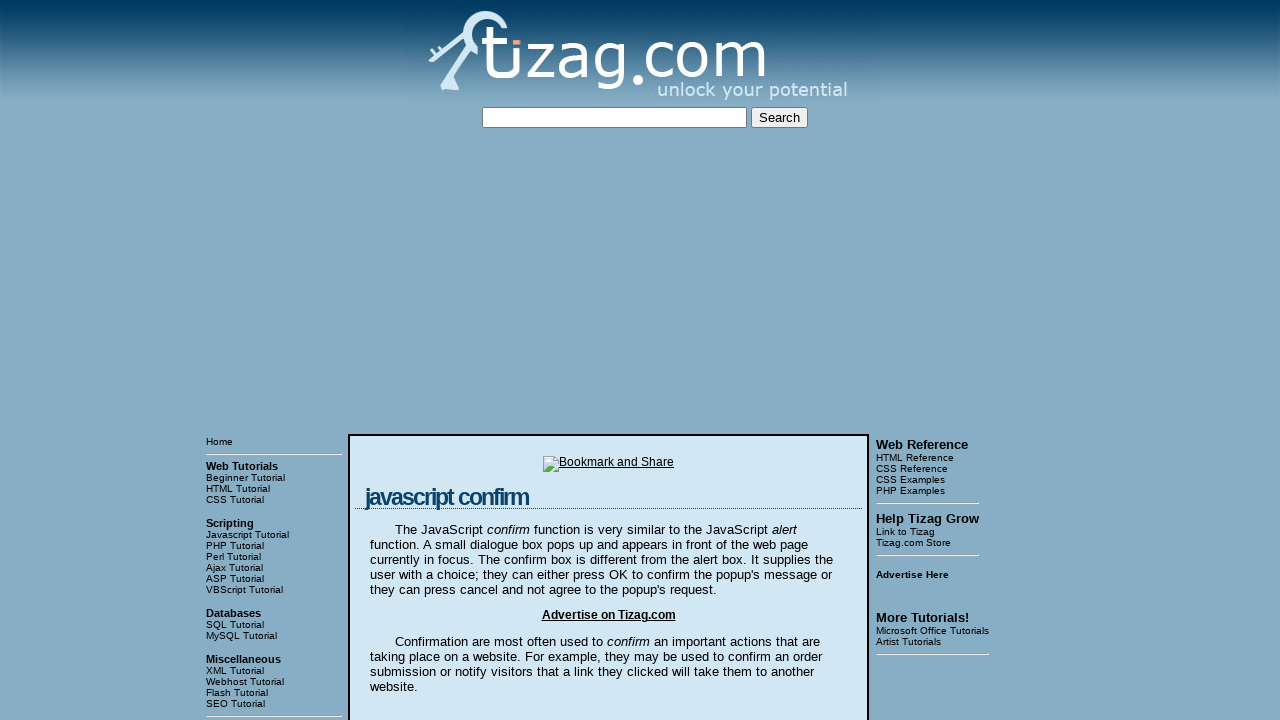

Clicked button to trigger JavaScript alert at (427, 361) on xpath=//input[@value='Leave Tizag.com']
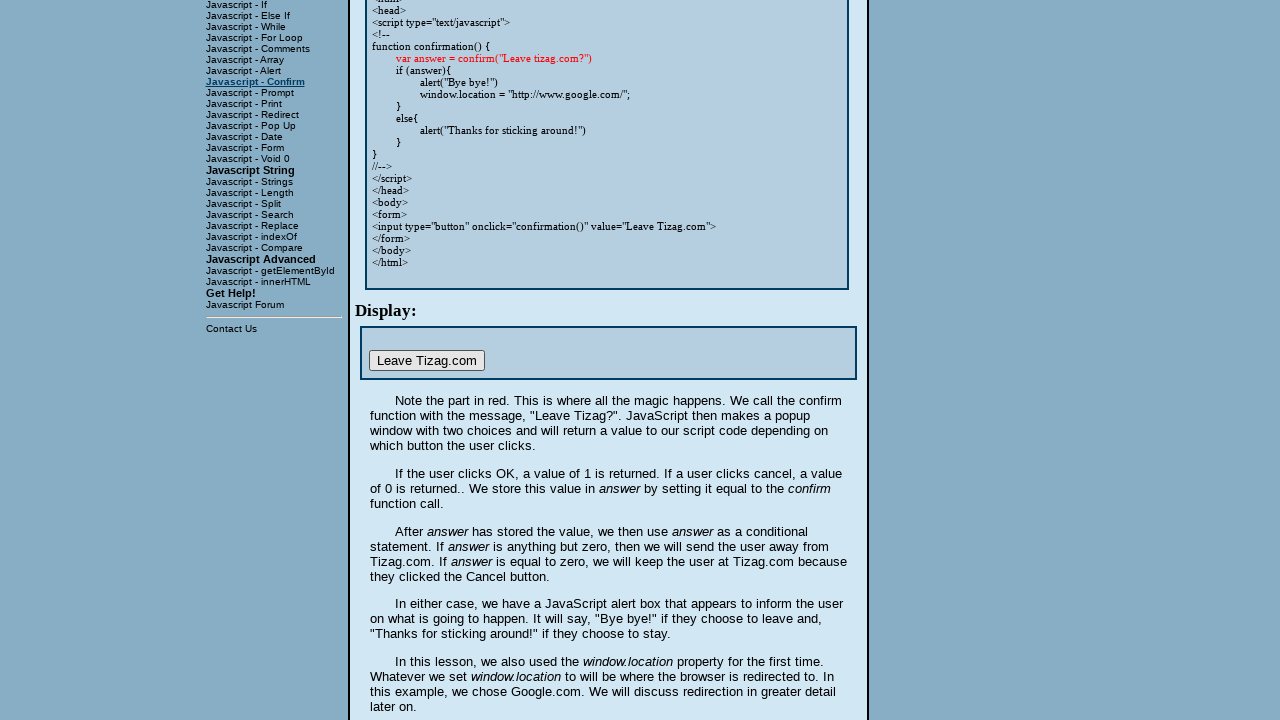

Set up dialog handler to accept alert
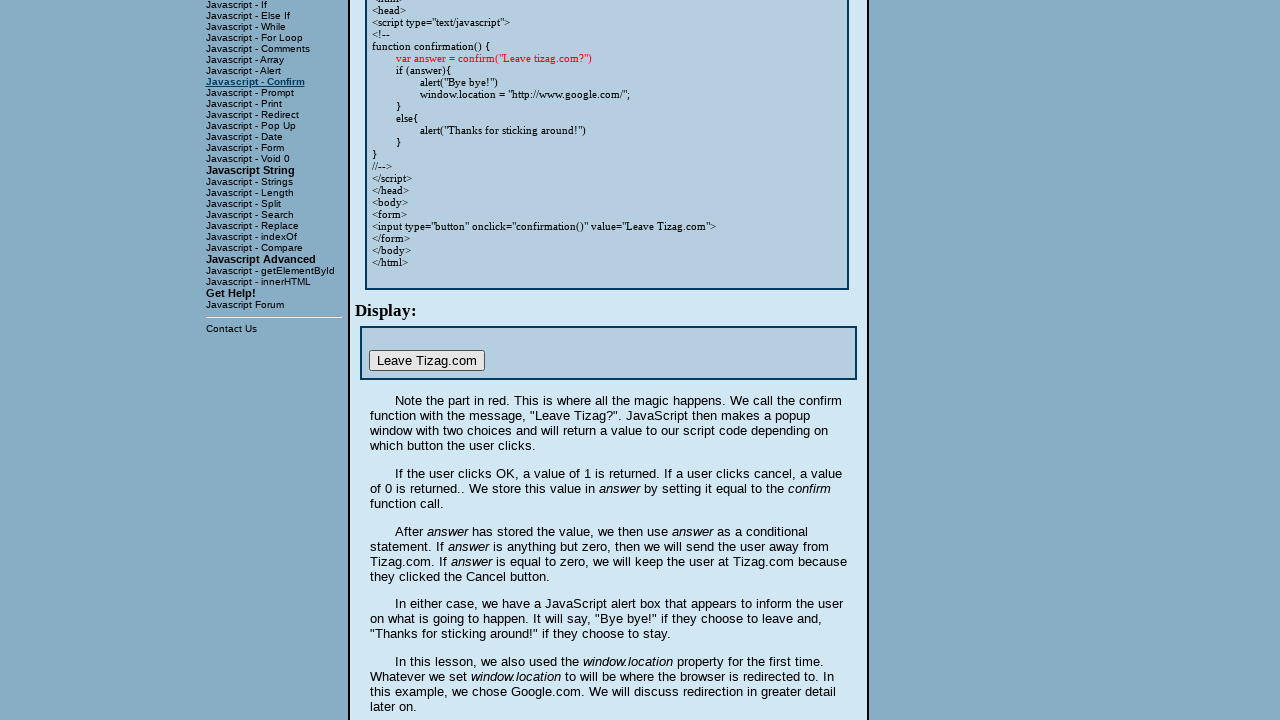

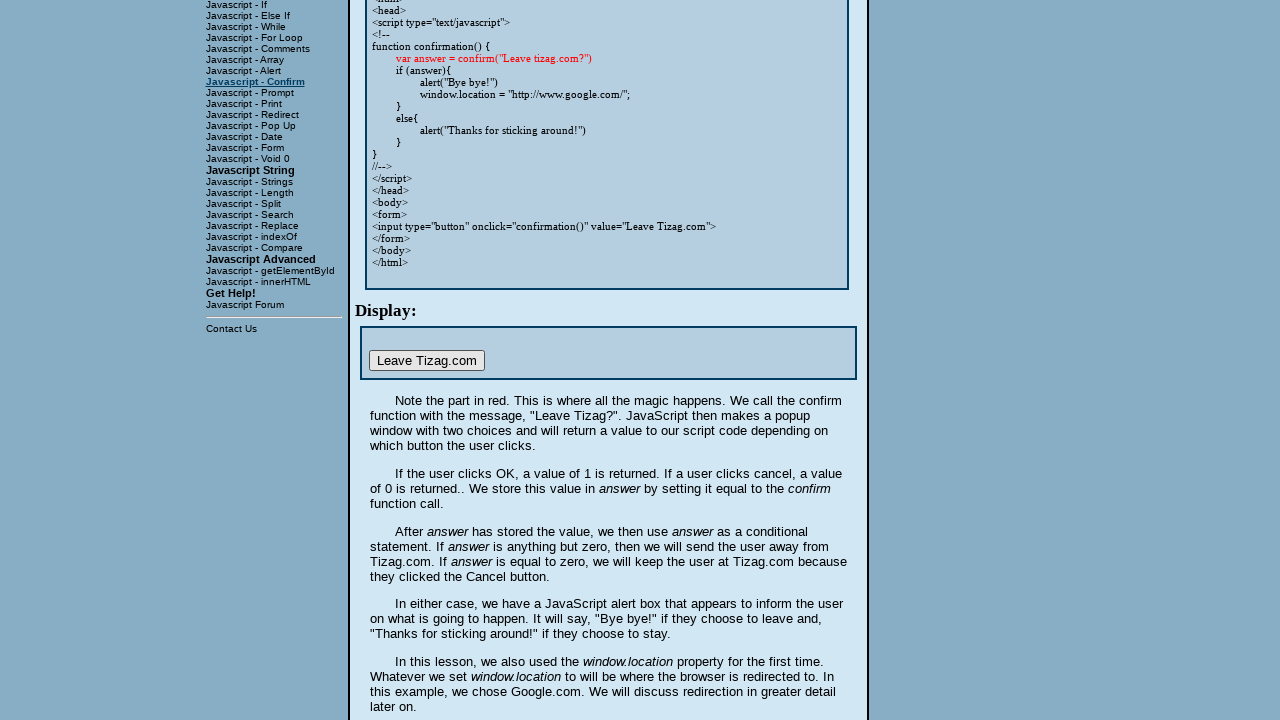